Tests an interactive page that requires waiting for a price to change to $100, then clicking a book button, solving a mathematical calculation based on a displayed value, and submitting the answer

Starting URL: http://suninjuly.github.io/explicit_wait2.html

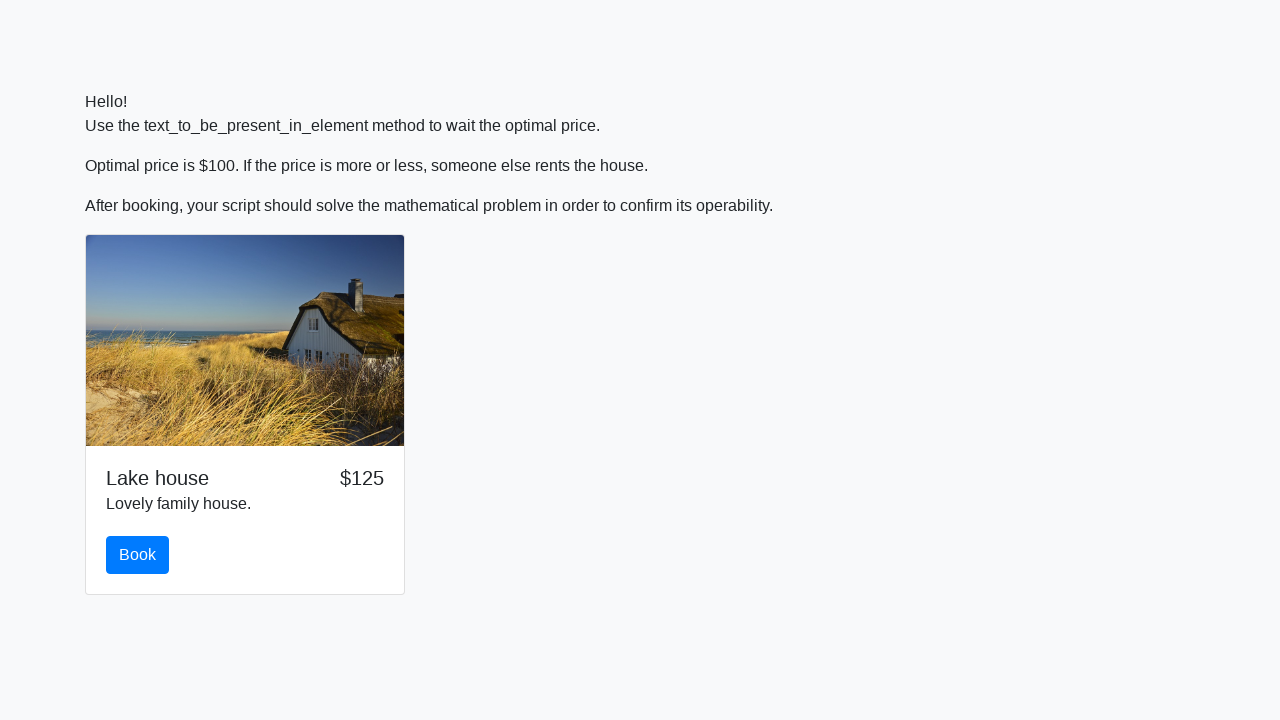

Waited for price to change to $100
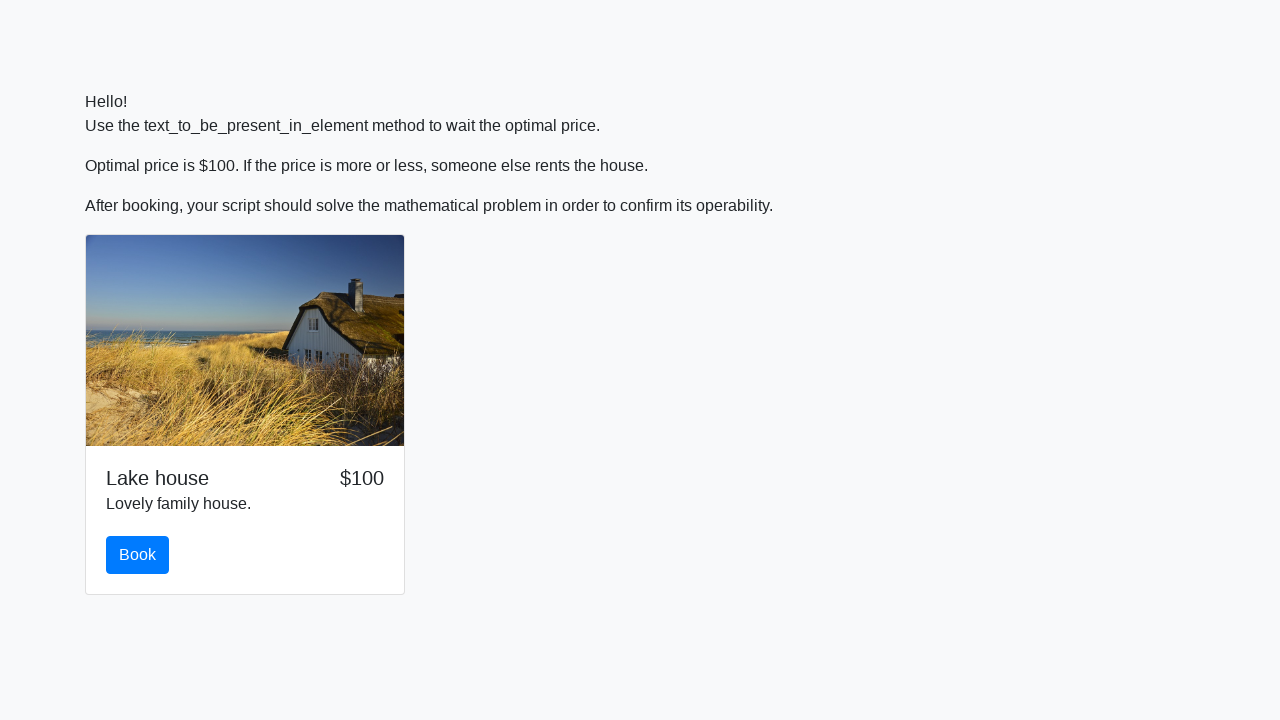

Clicked the book button at (138, 555) on #book
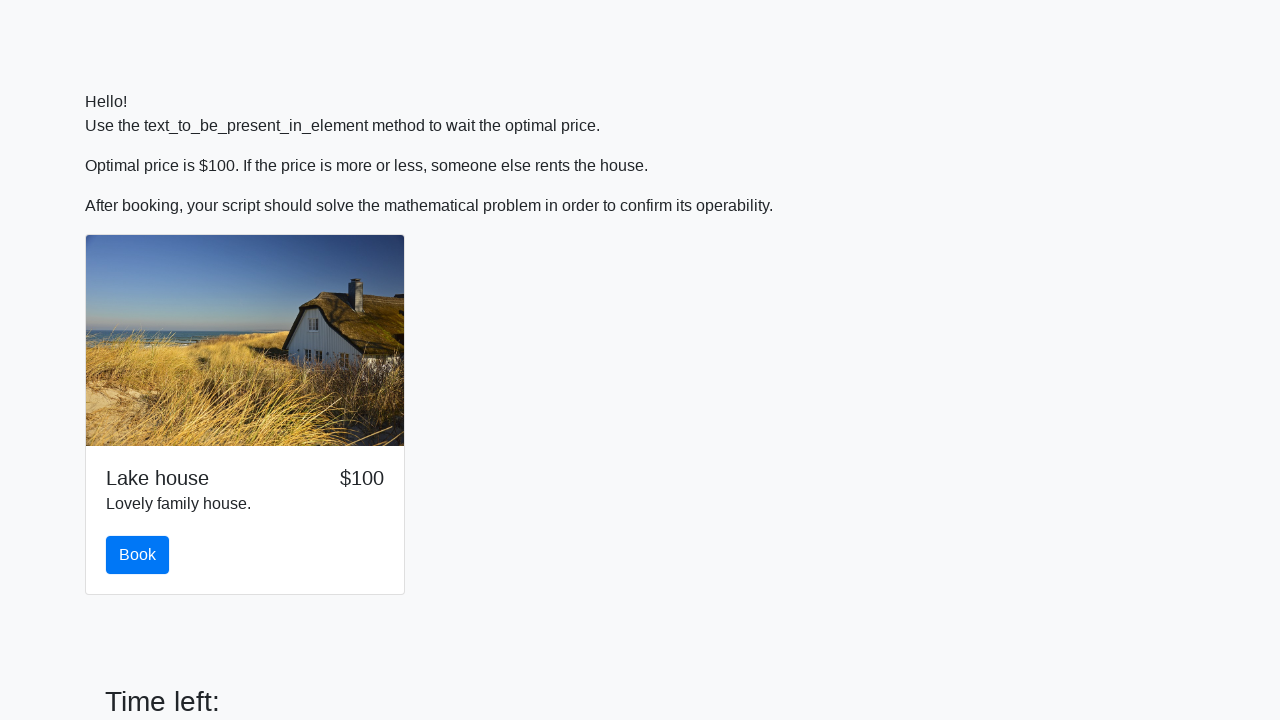

Retrieved x value from page: 380
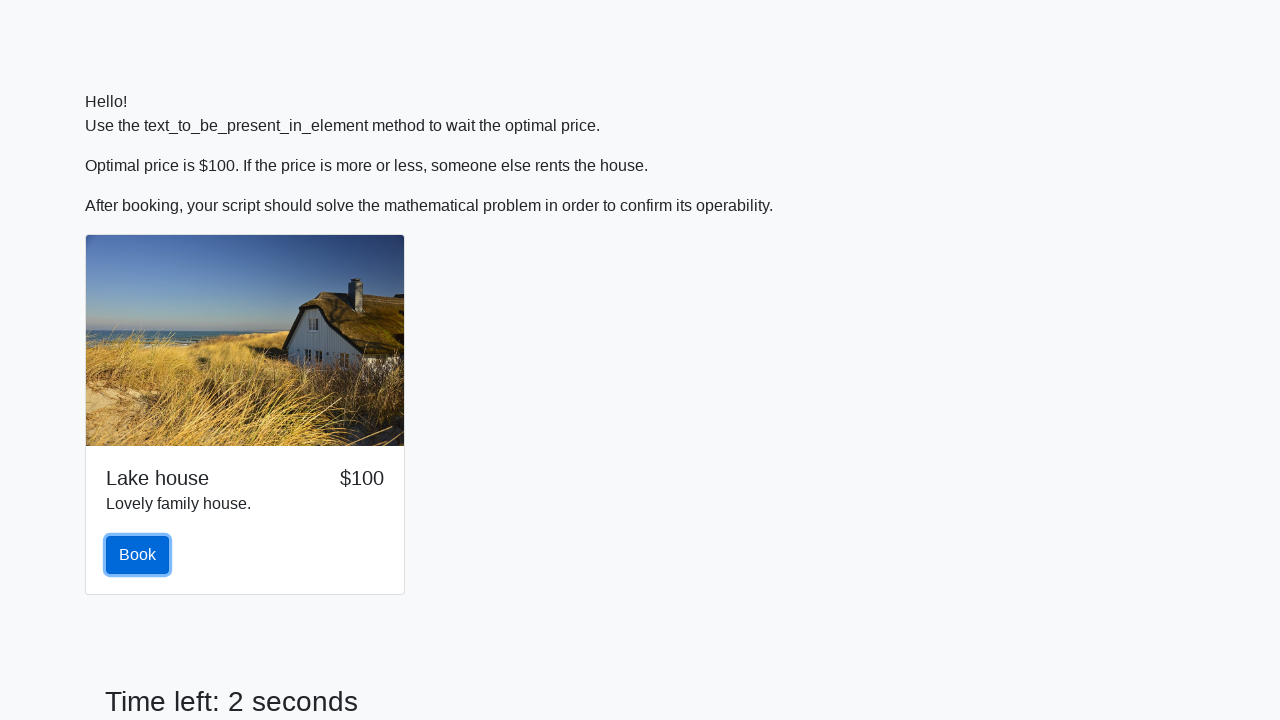

Calculated answer using mathematical formula: 0.46238874096125115
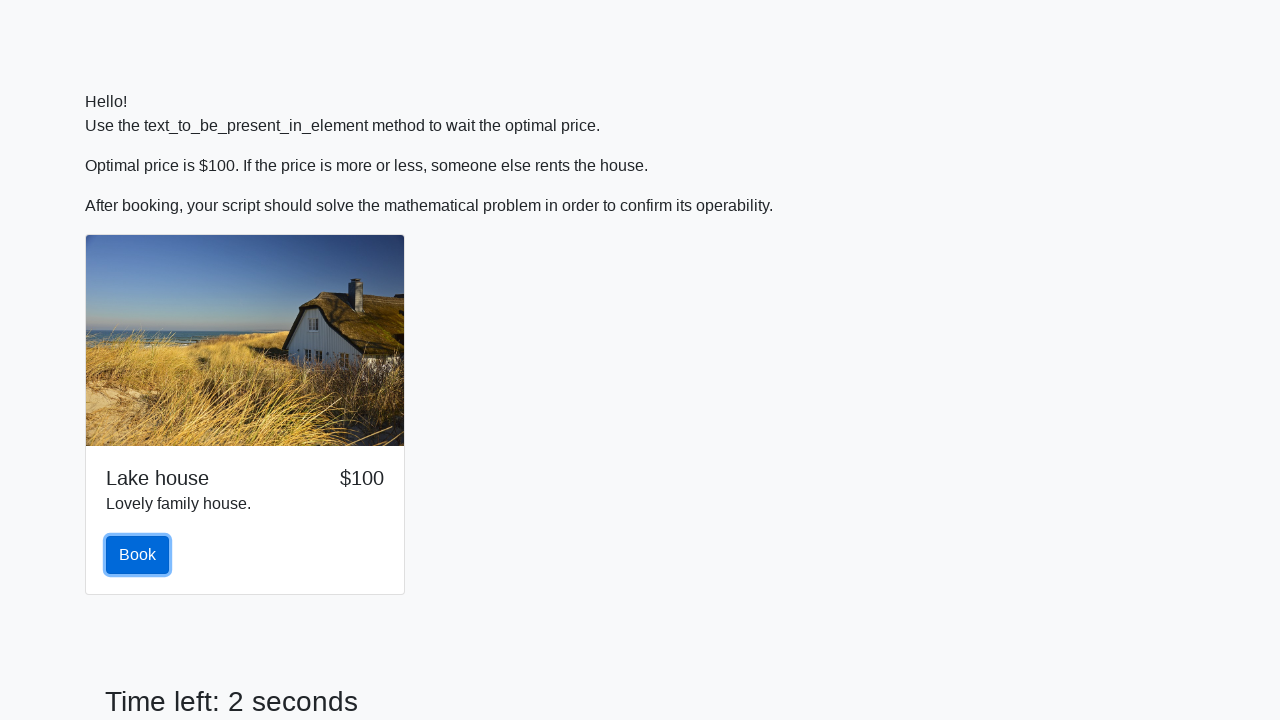

Filled answer field with calculated value on #answer
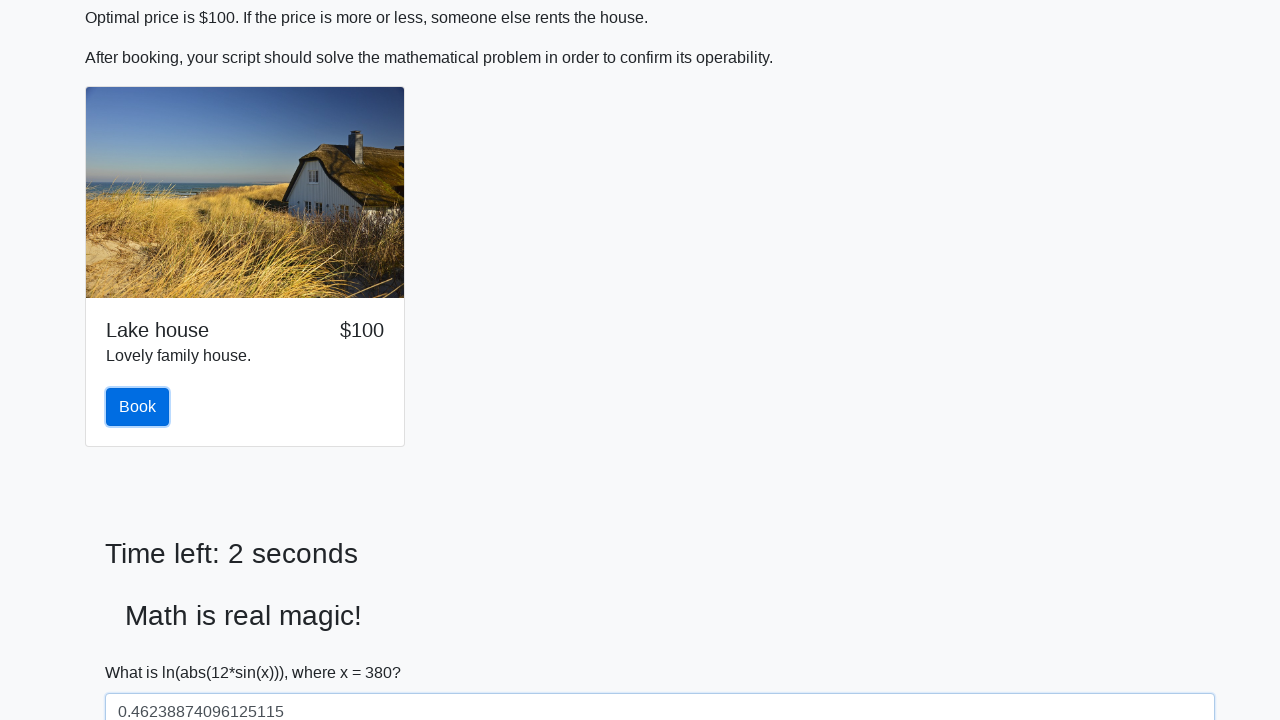

Clicked the solve button to submit answer at (143, 651) on #solve
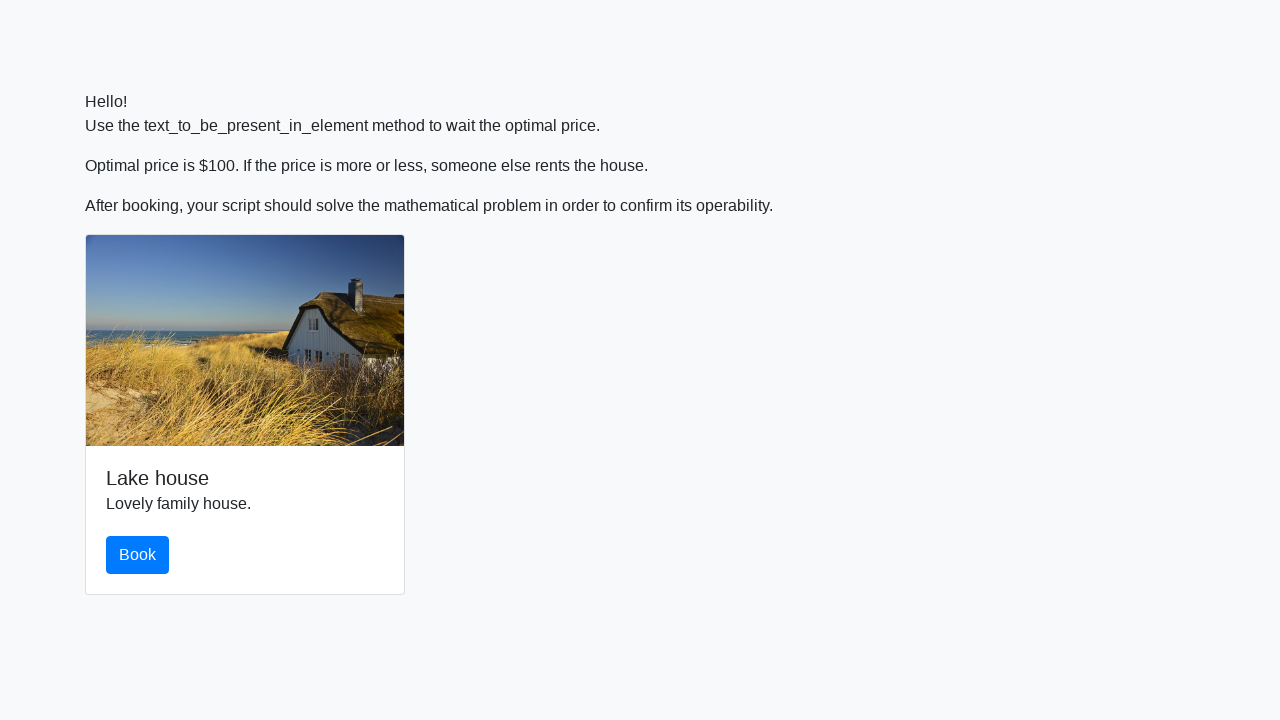

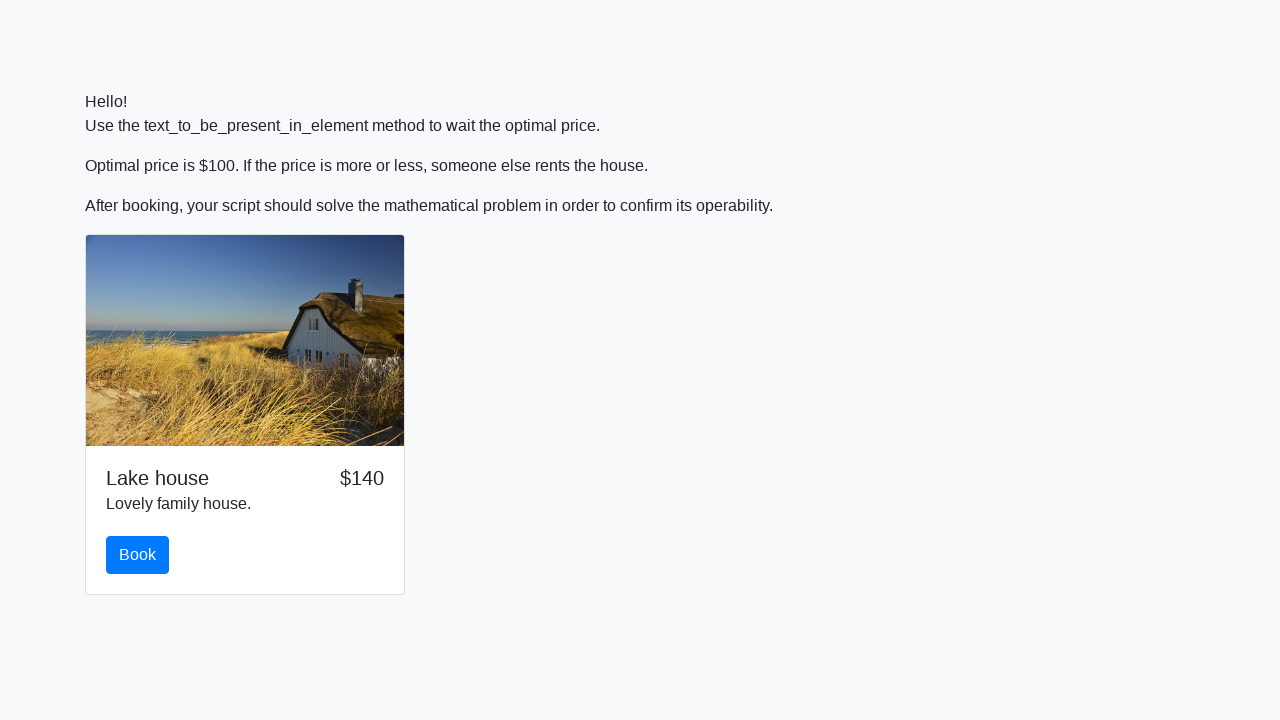